Plays a helicopter game by repeatedly clicking on the canvas element to control the helicopter, simulating gameplay interactions

Starting URL: https://funhtml5games.com/helicopter/index.html

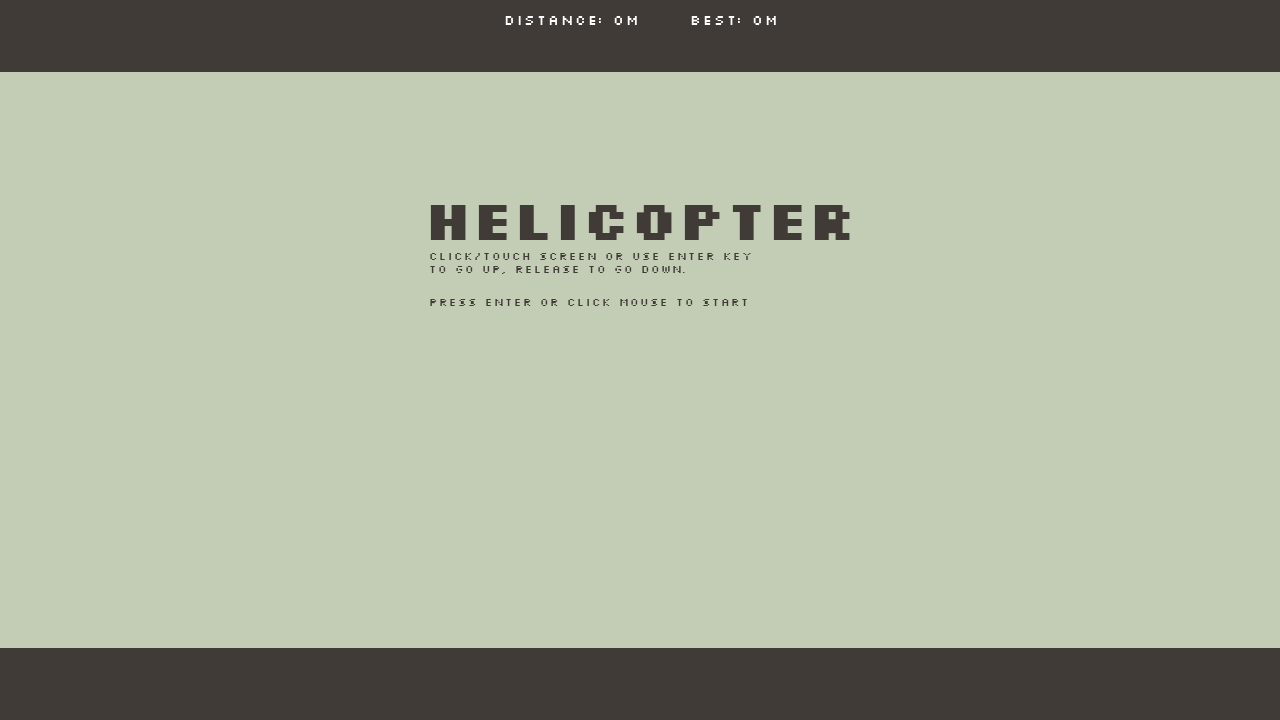

Game canvas loaded
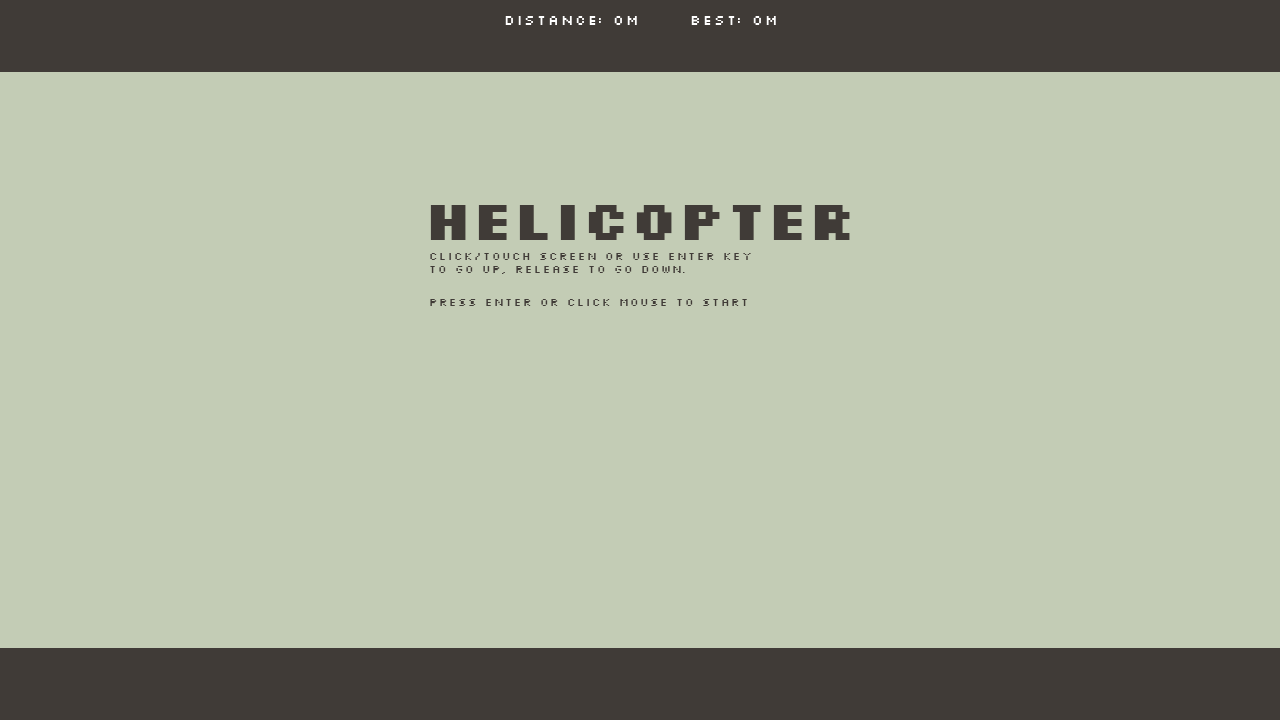

Clicked canvas to control helicopter at (640, 360) on canvas
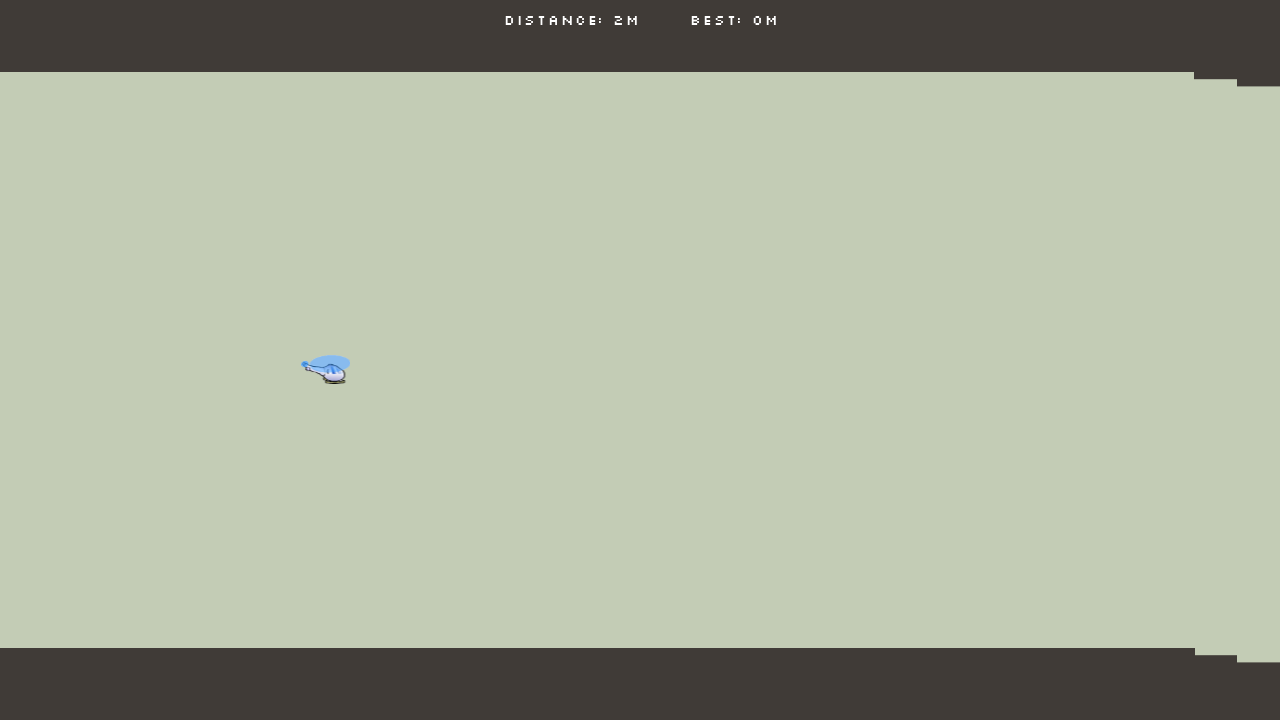

Clicked canvas to control helicopter at (640, 360) on canvas
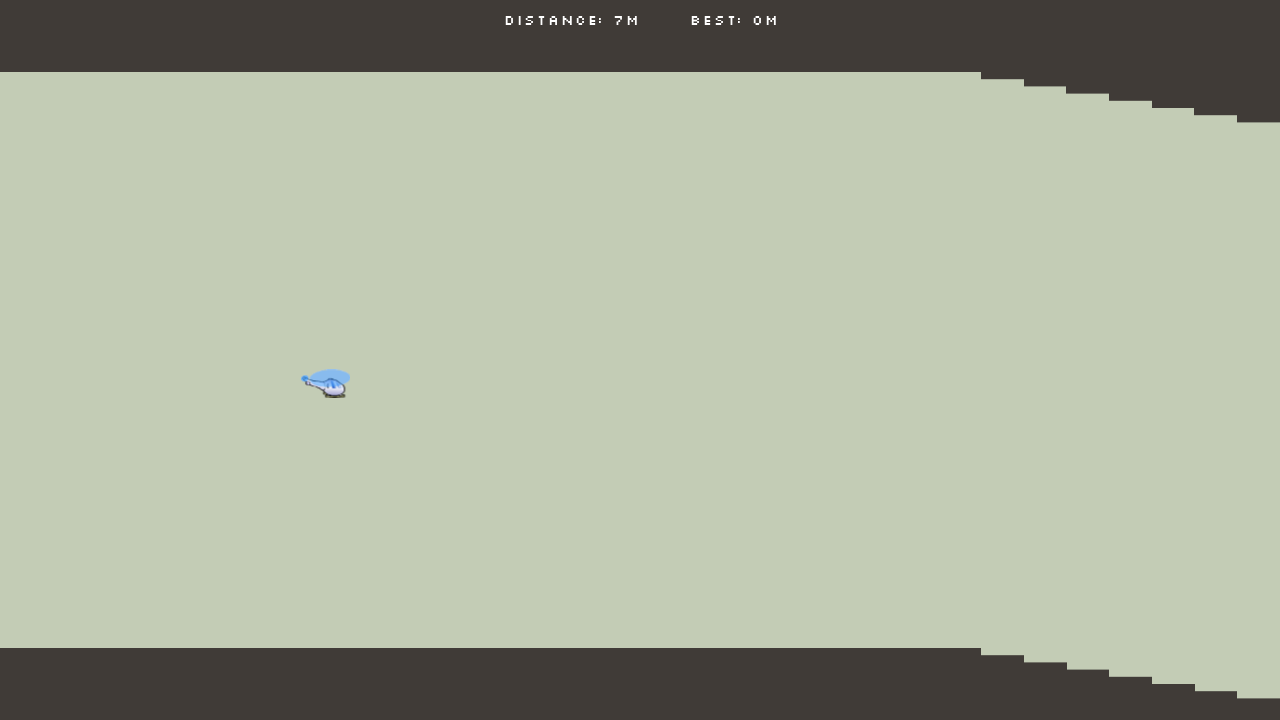

Clicked canvas to control helicopter at (640, 360) on canvas
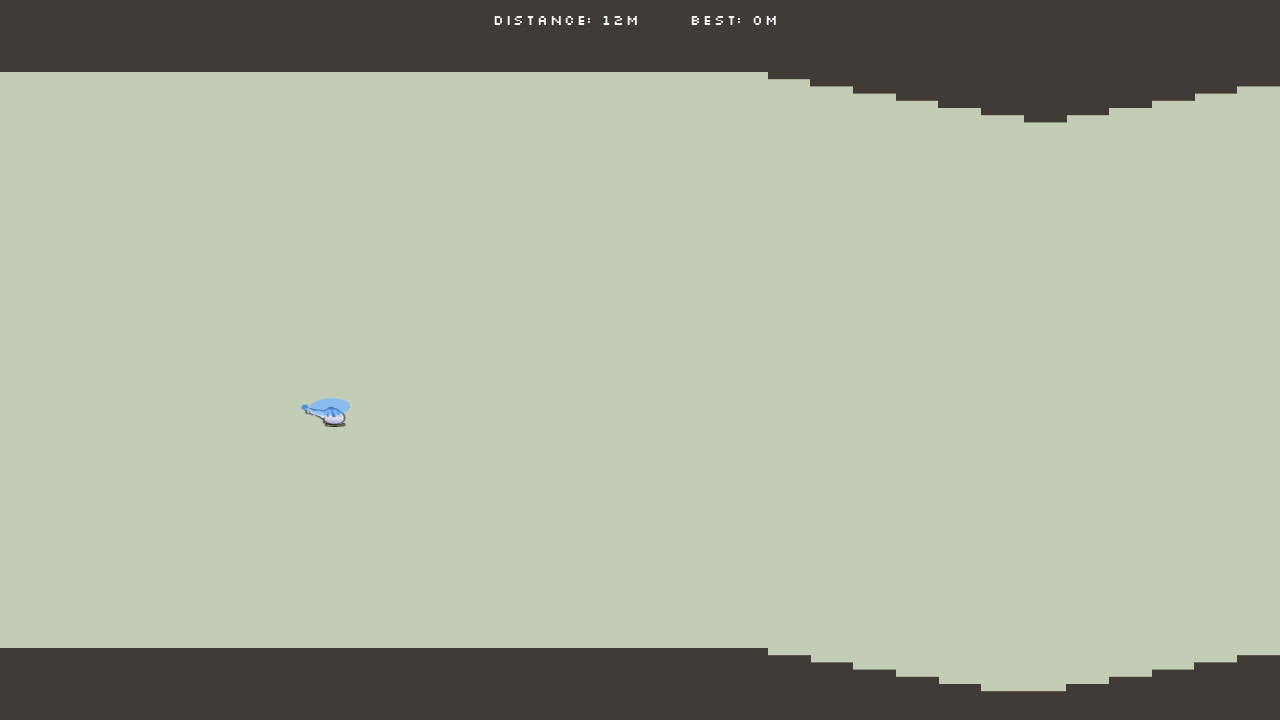

Clicked canvas to control helicopter at (640, 360) on canvas
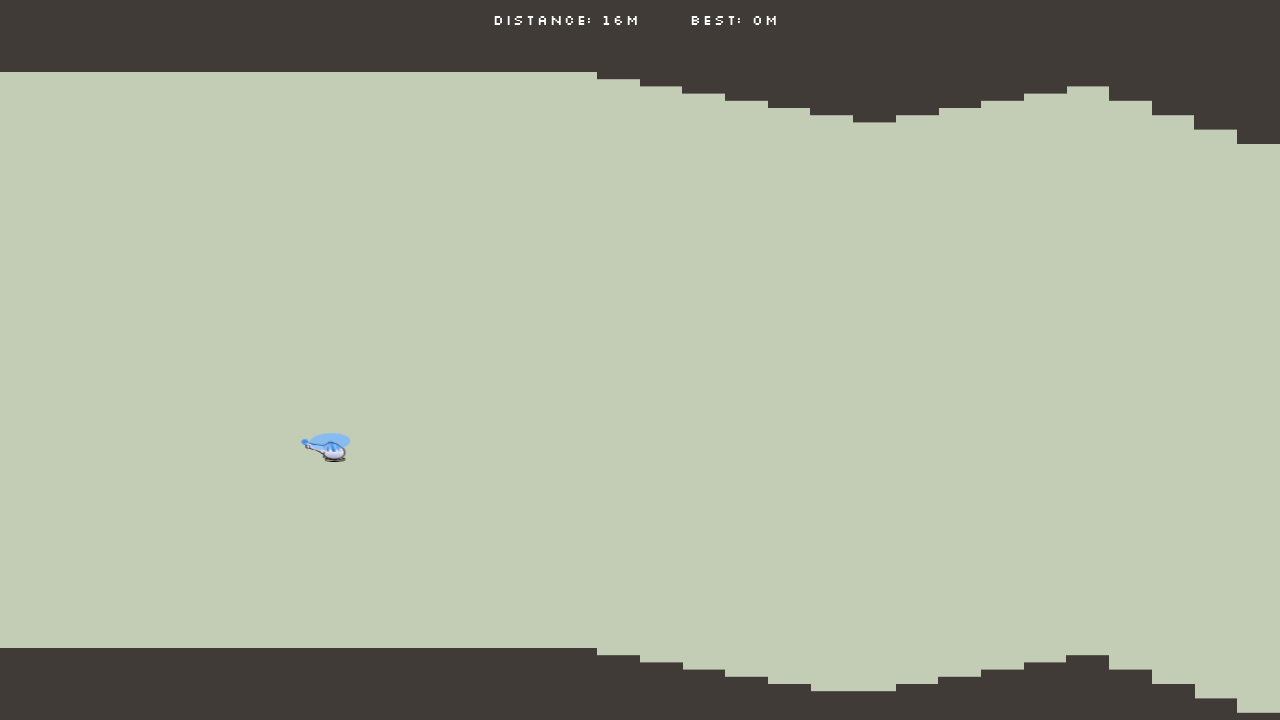

Clicked canvas to control helicopter at (640, 360) on canvas
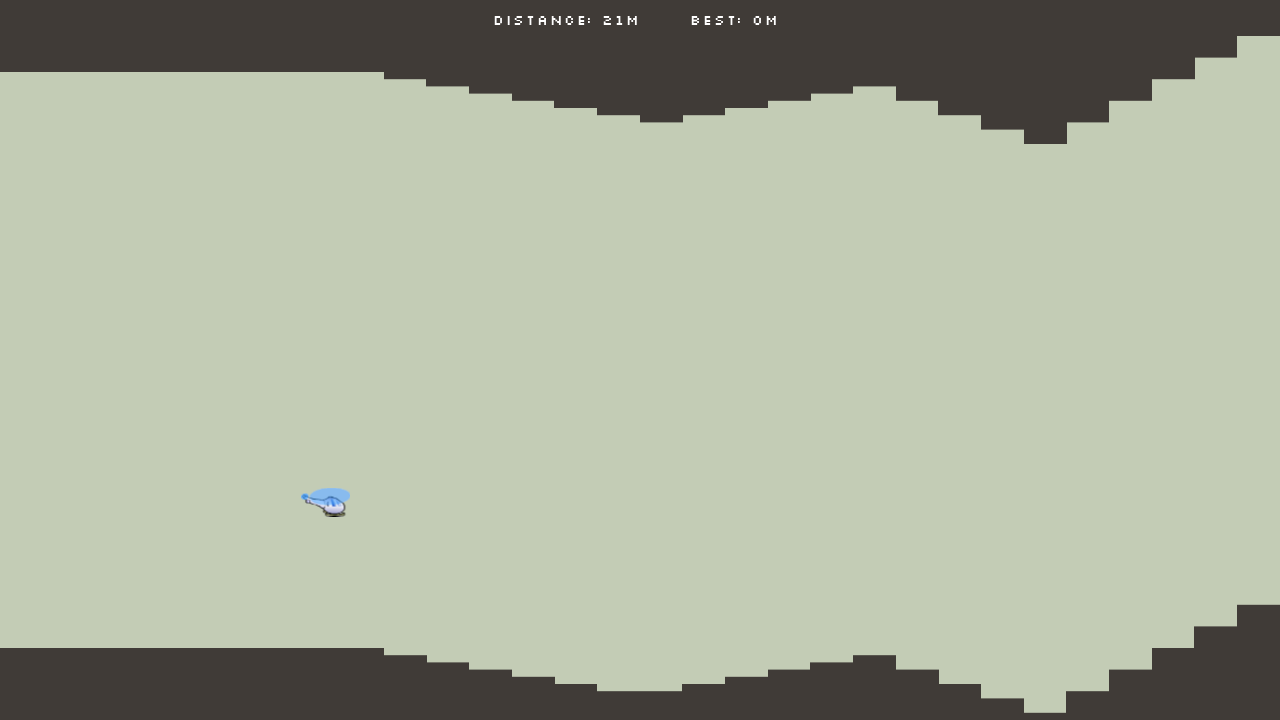

Clicked canvas to control helicopter at (640, 360) on canvas
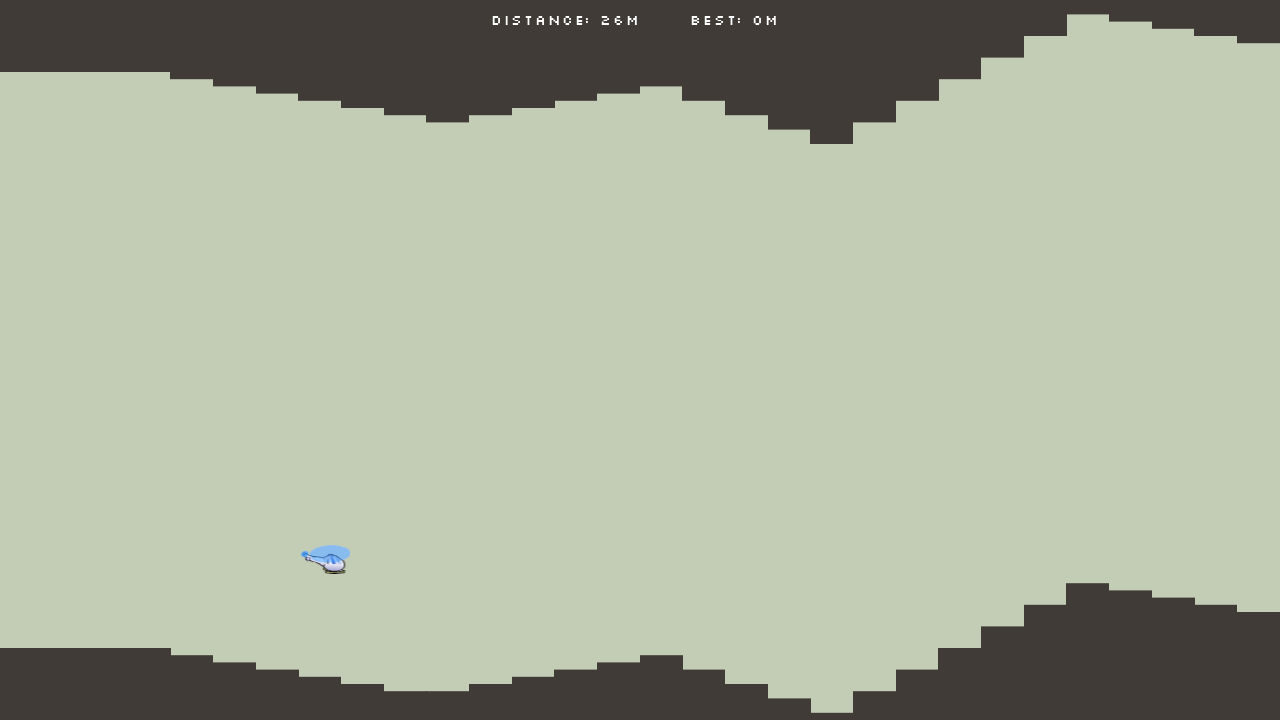

Clicked canvas to control helicopter at (640, 360) on canvas
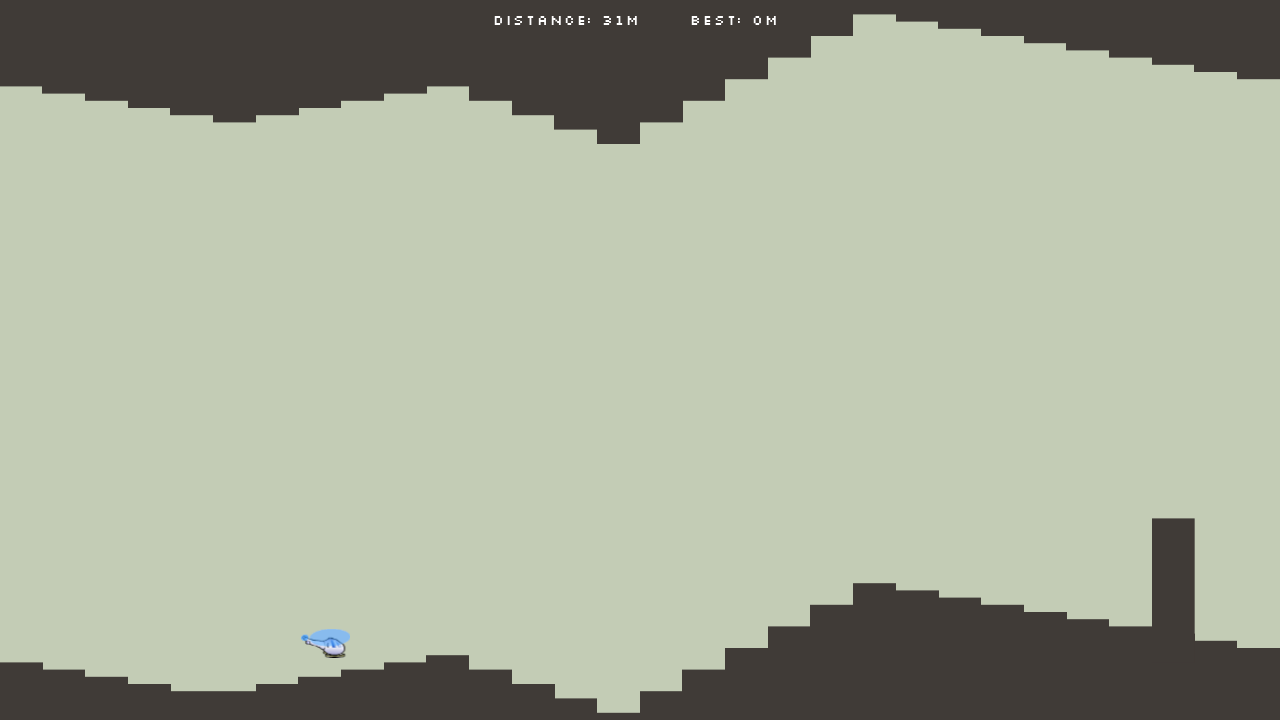

Clicked canvas to control helicopter at (640, 360) on canvas
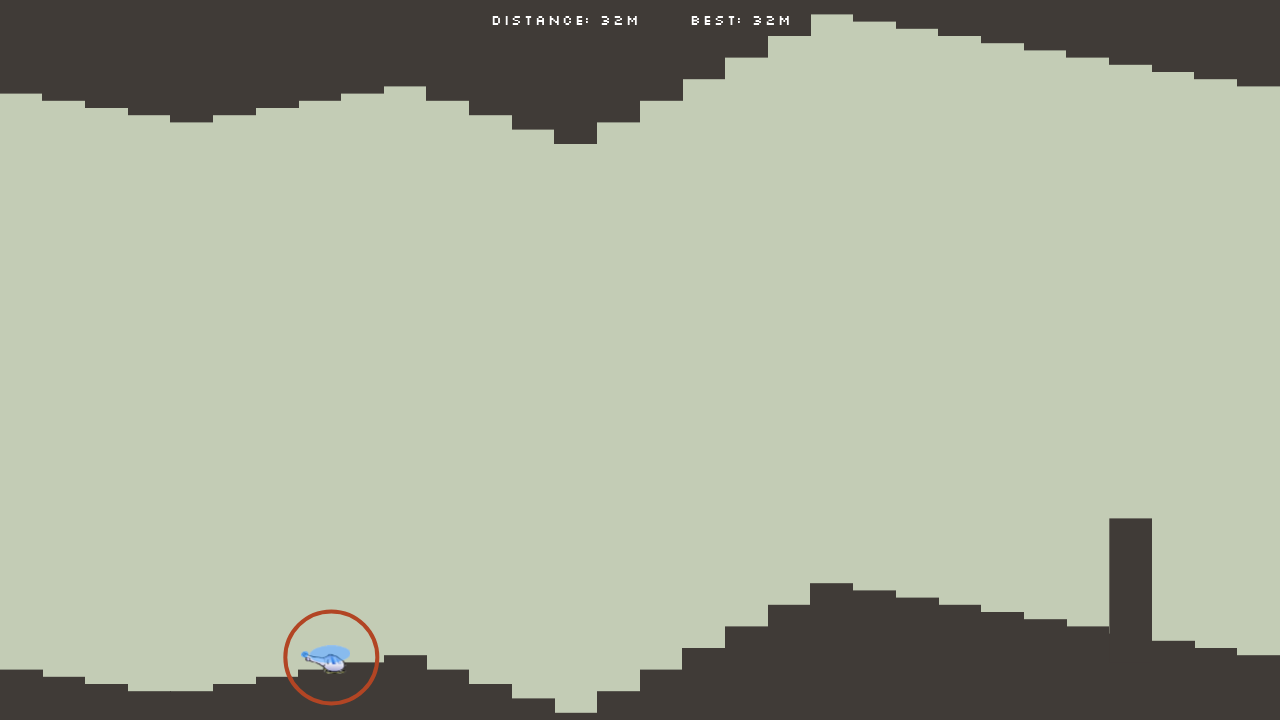

Clicked canvas to control helicopter at (640, 360) on canvas
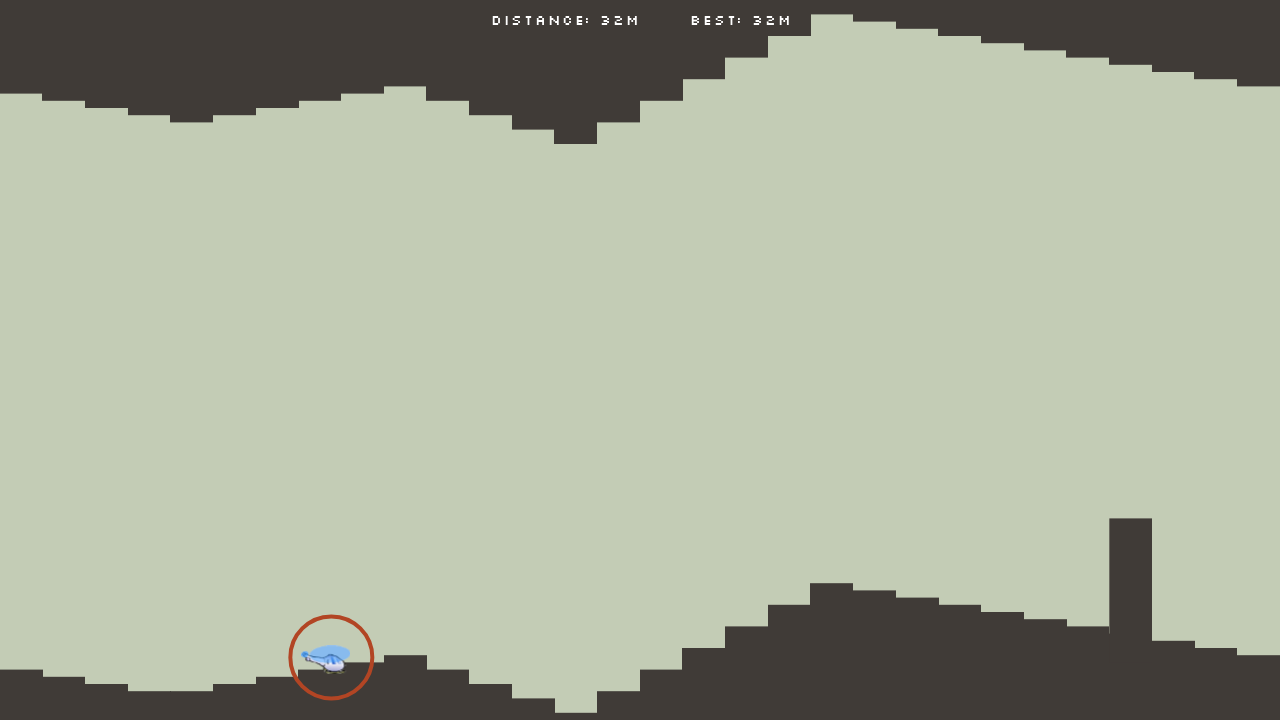

Clicked canvas to control helicopter at (640, 360) on canvas
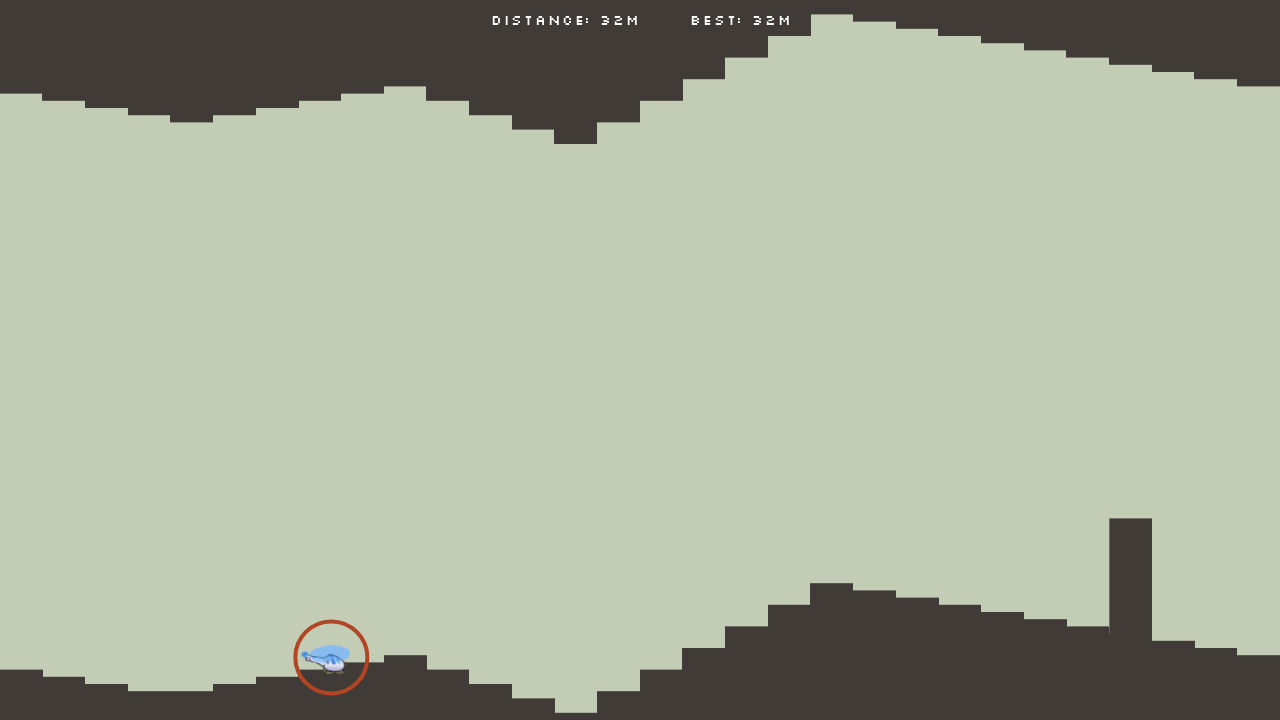

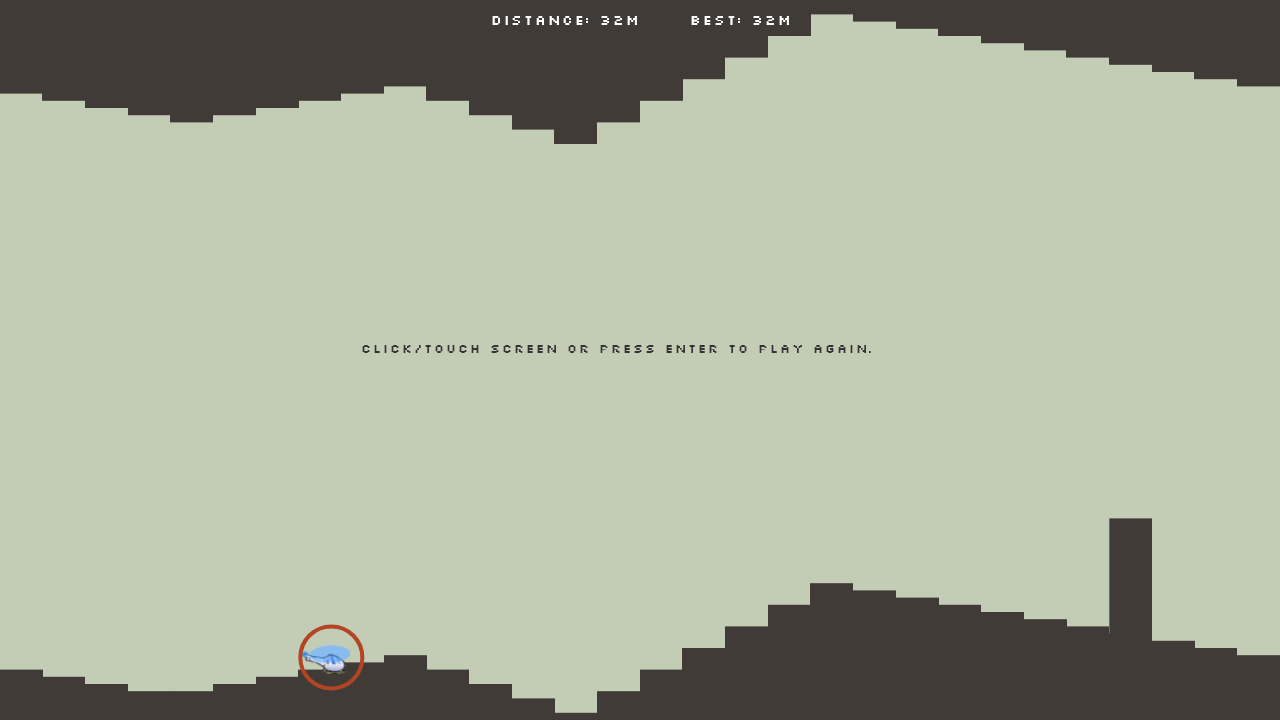